Navigates to Snapdeal e-commerce website and verifies the page loads successfully

Starting URL: https://snapdeal.com/

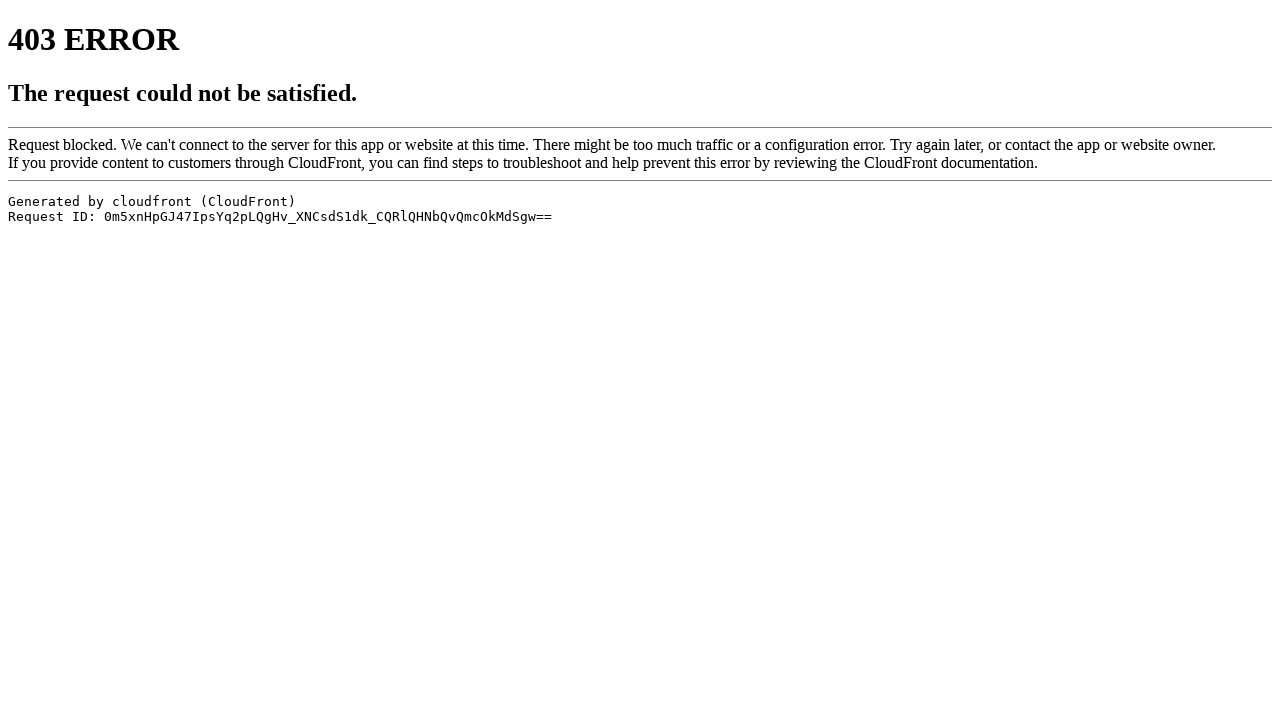

Navigated to Snapdeal homepage
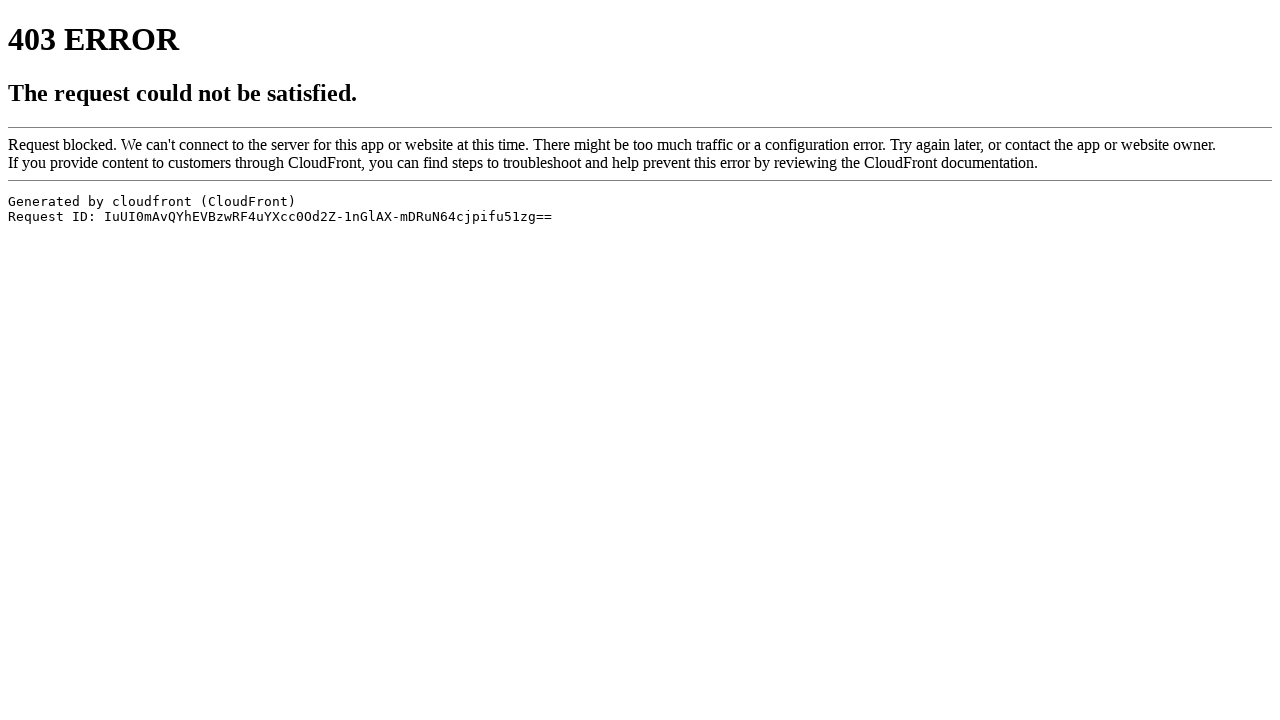

Page DOM content loaded
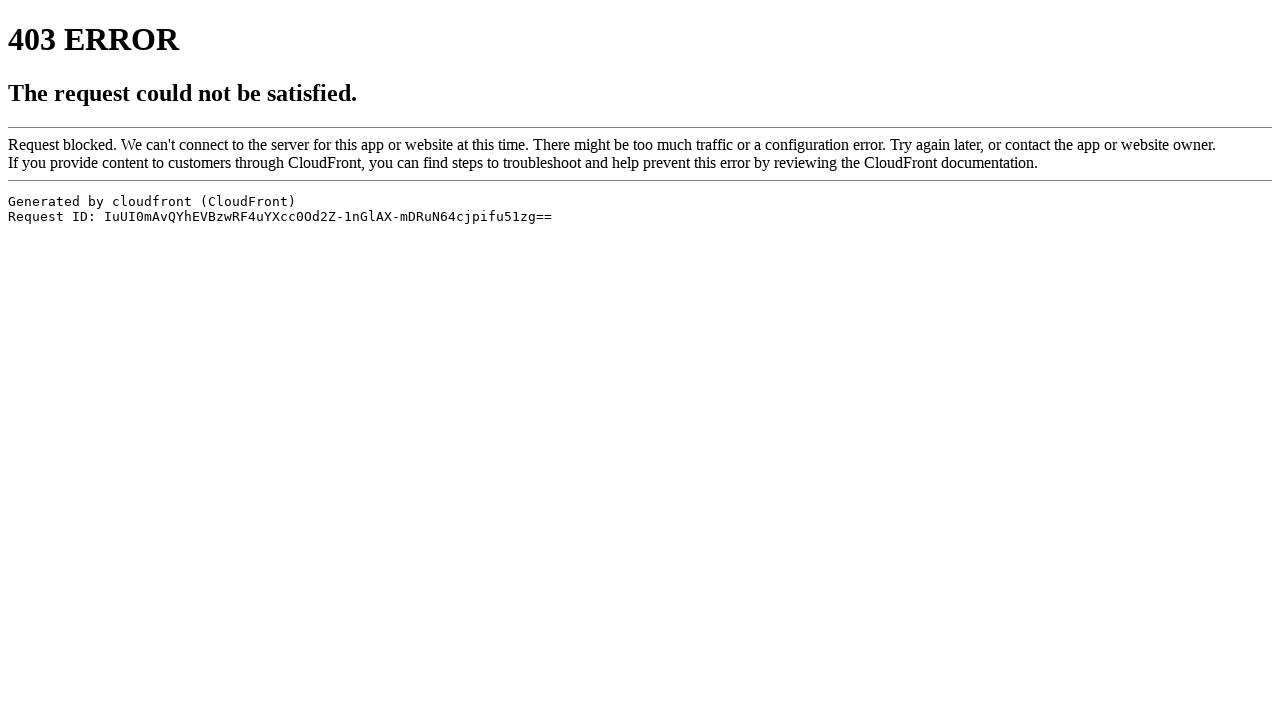

Page title verified - page loaded successfully
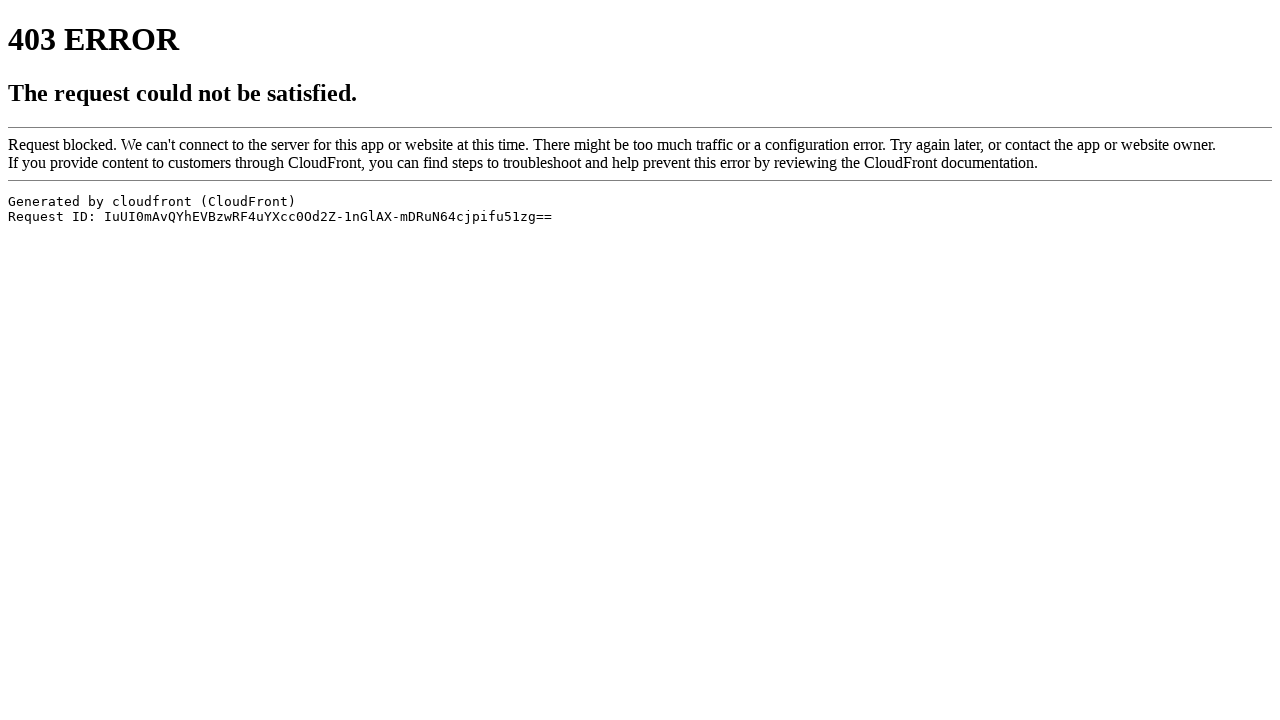

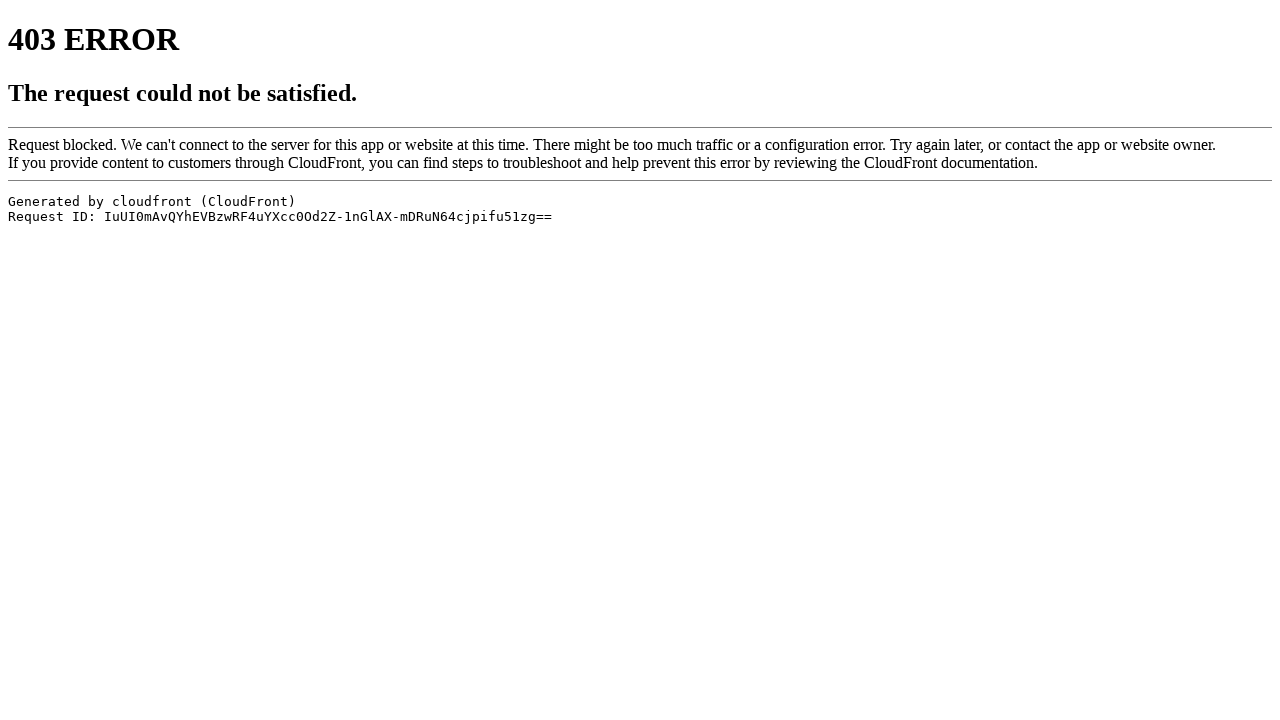